Verifies that clicking on Form Authentication link navigates to the correct login URL

Starting URL: https://the-internet.herokuapp.com/

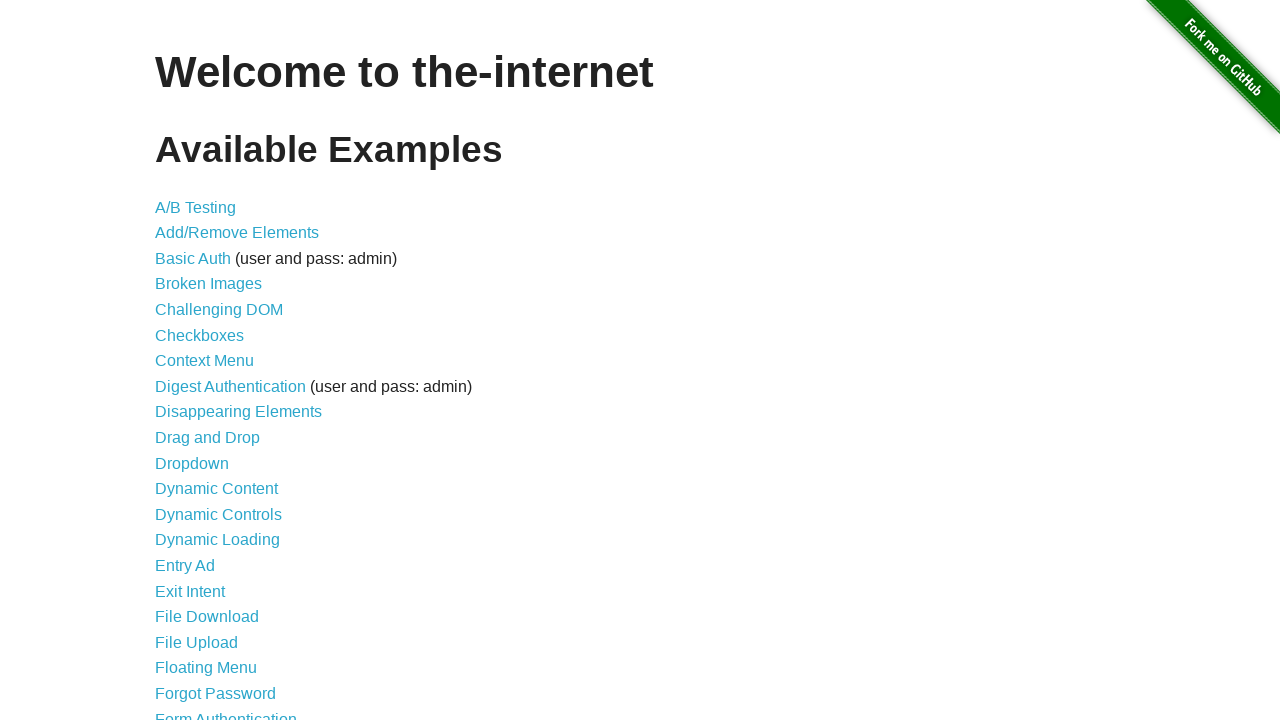

Clicked on Form Authentication link at (226, 712) on xpath=//*[@id='content']/ul/li[21]/a
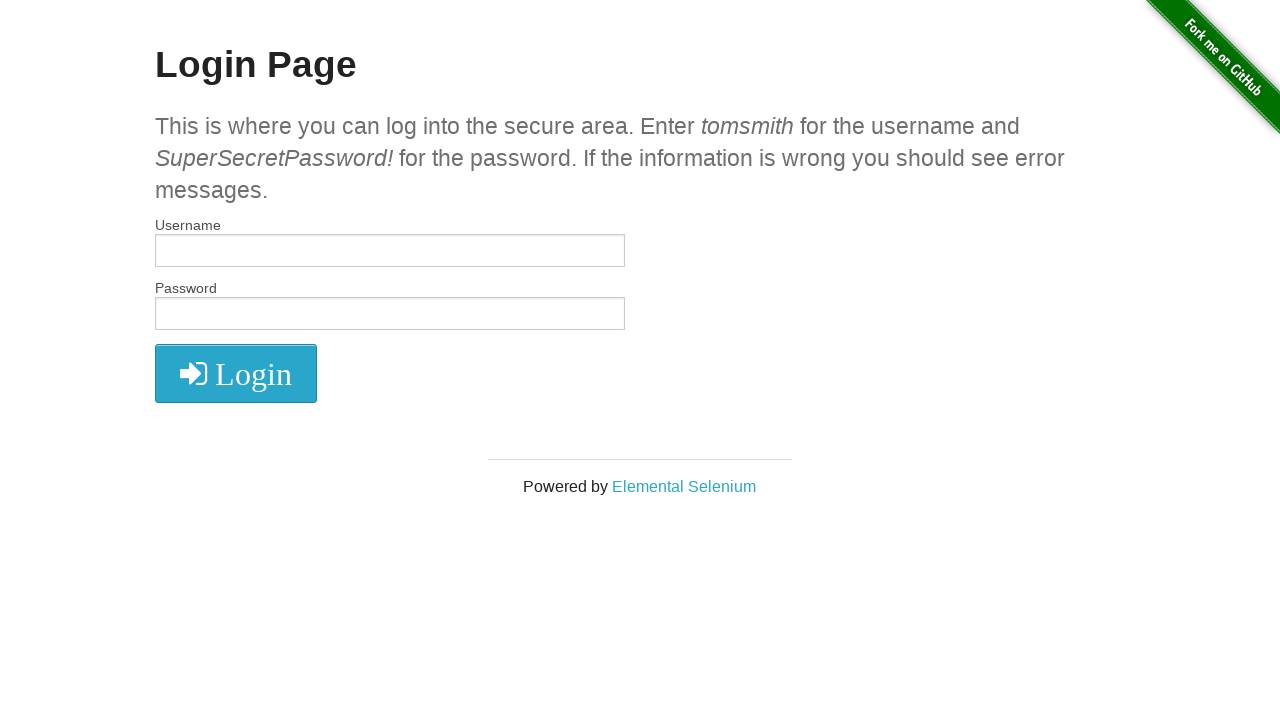

Verified that clicking Form Authentication link navigated to the correct login URL
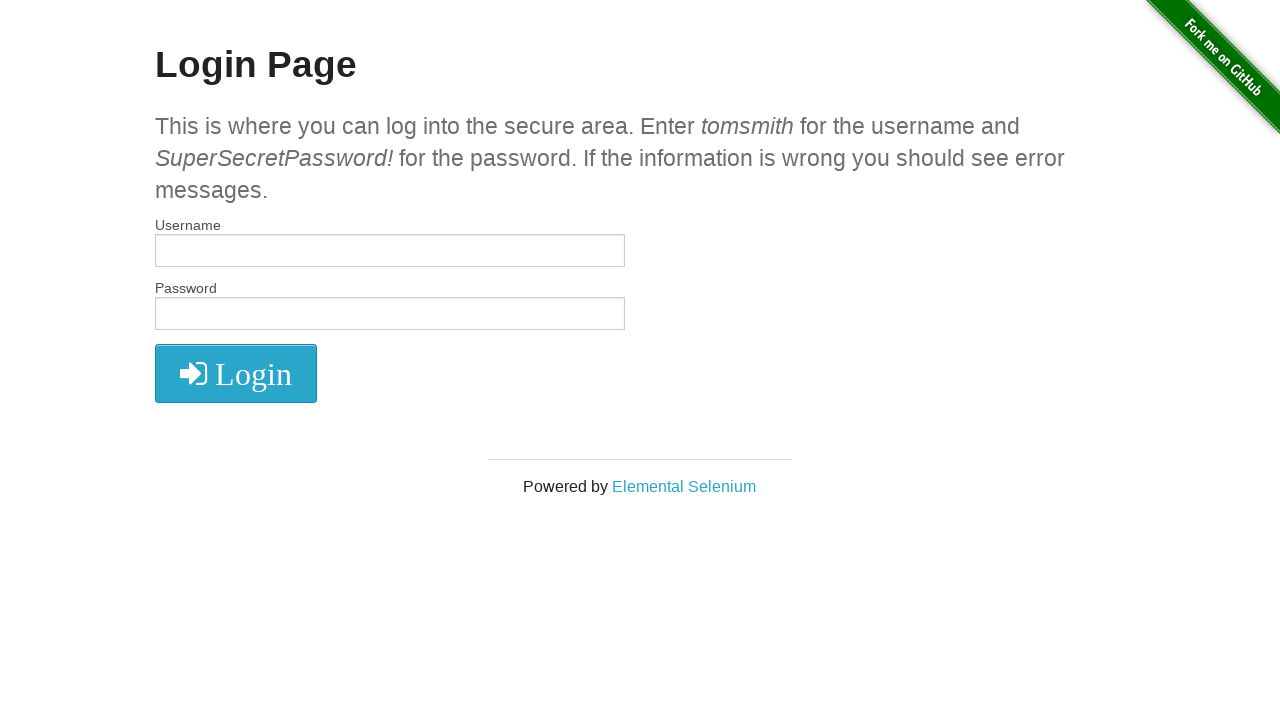

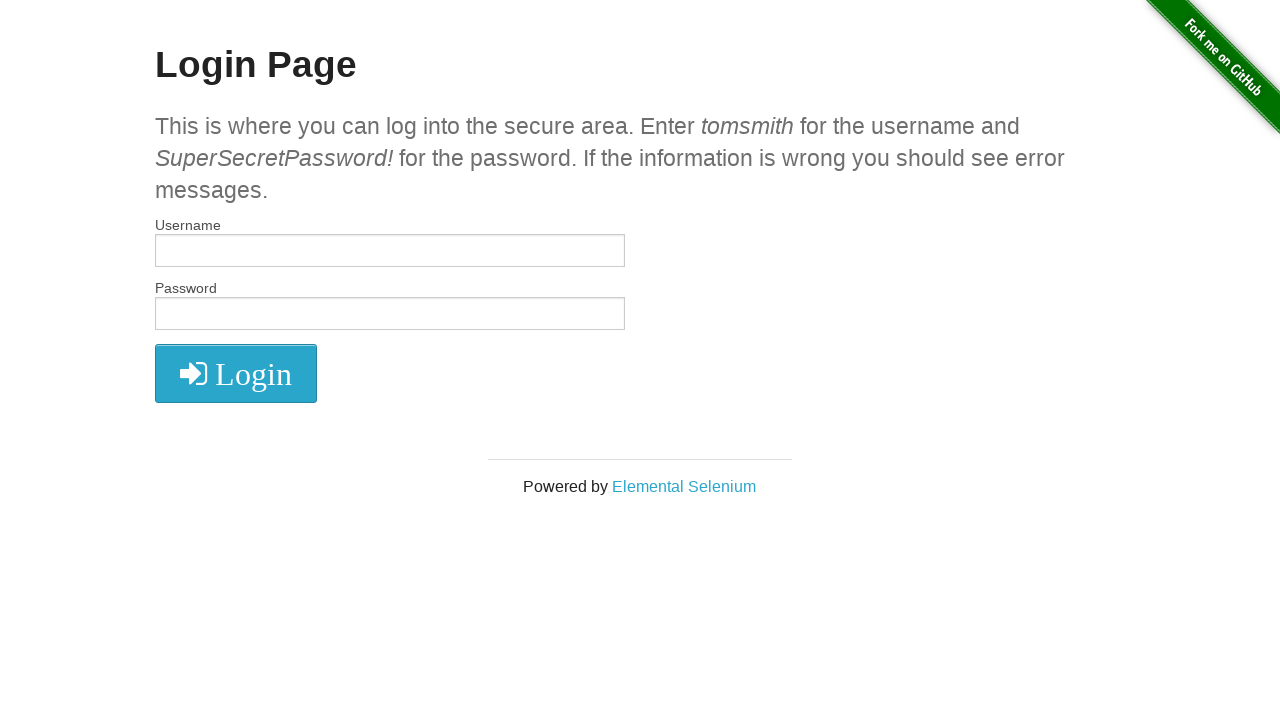